Navigates to Kurly main page and performs infinite scrolling to load all dynamic content by scrolling to the bottom repeatedly until no new content loads.

Starting URL: https://www.kurly.com/main

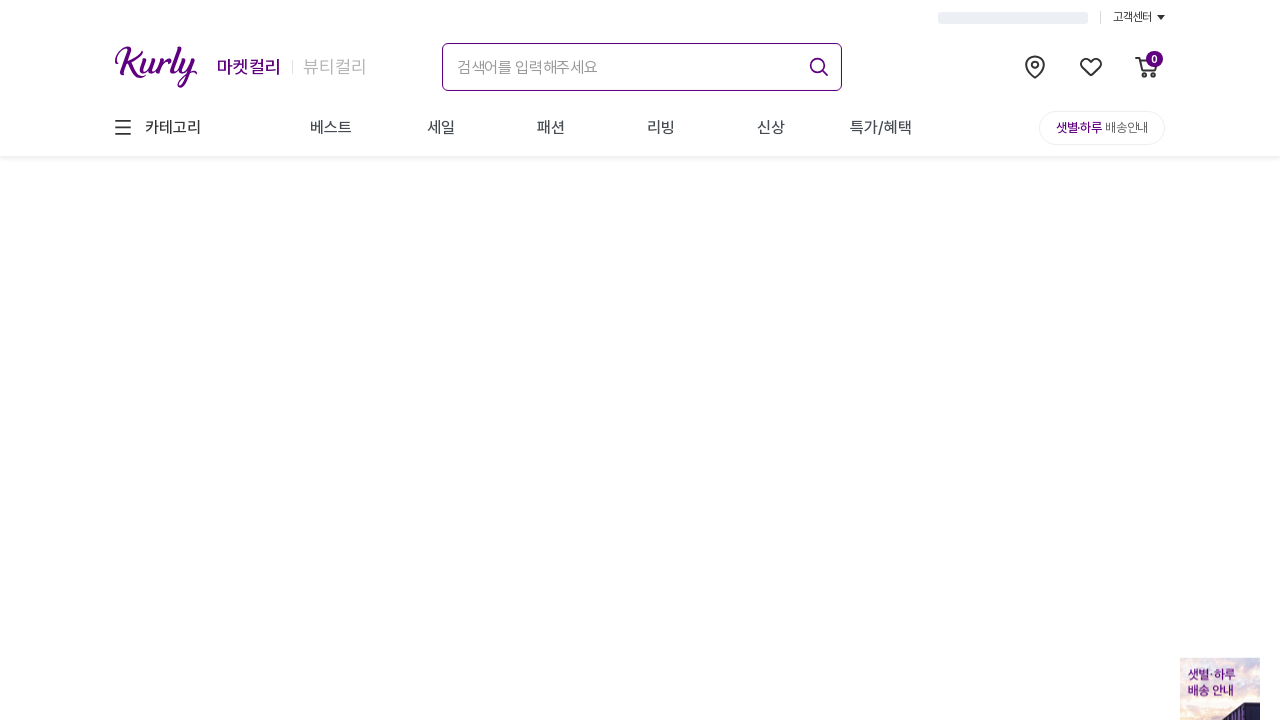

Navigated to Kurly main page
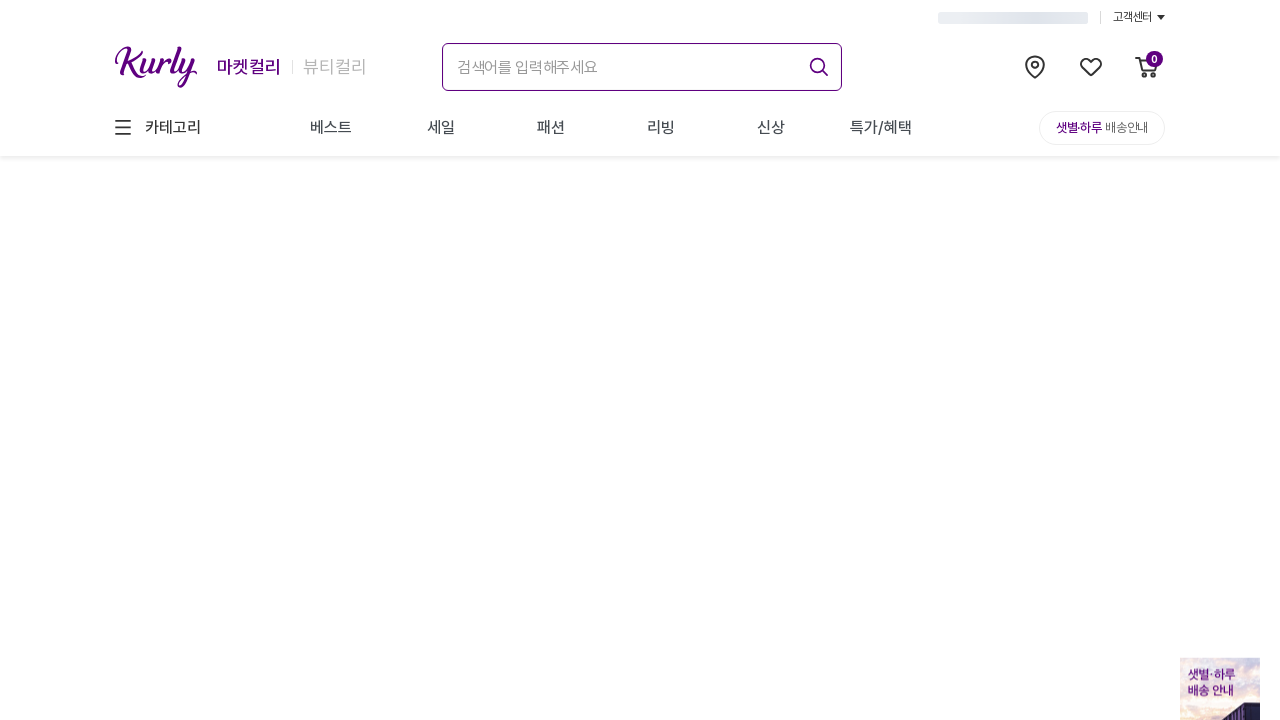

Retrieved initial page height
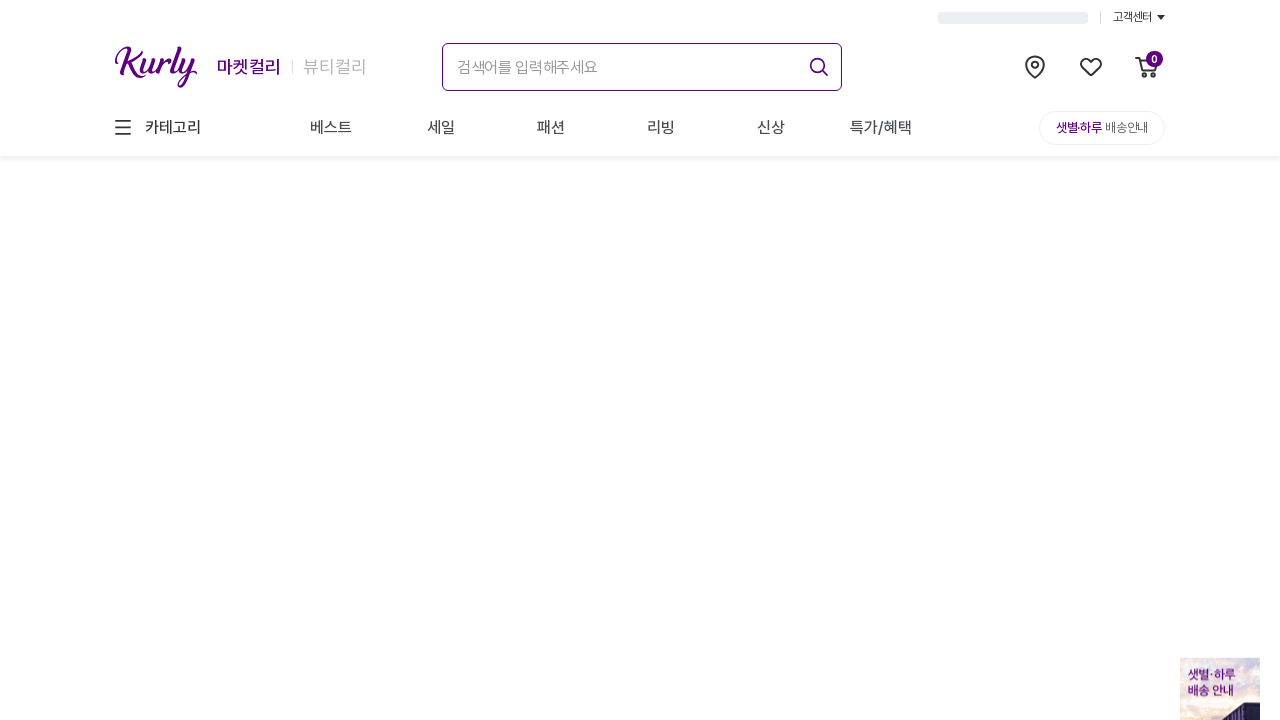

Scrolled to bottom of page
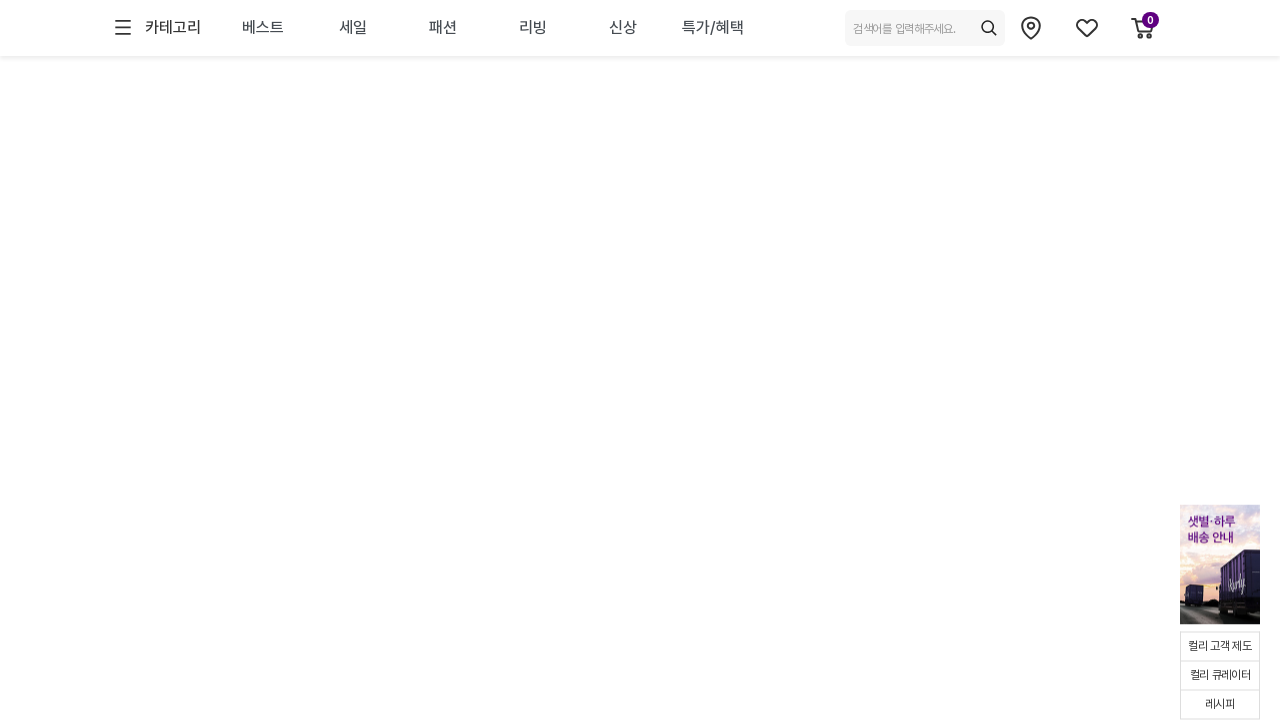

Waited 2 seconds for new content to load
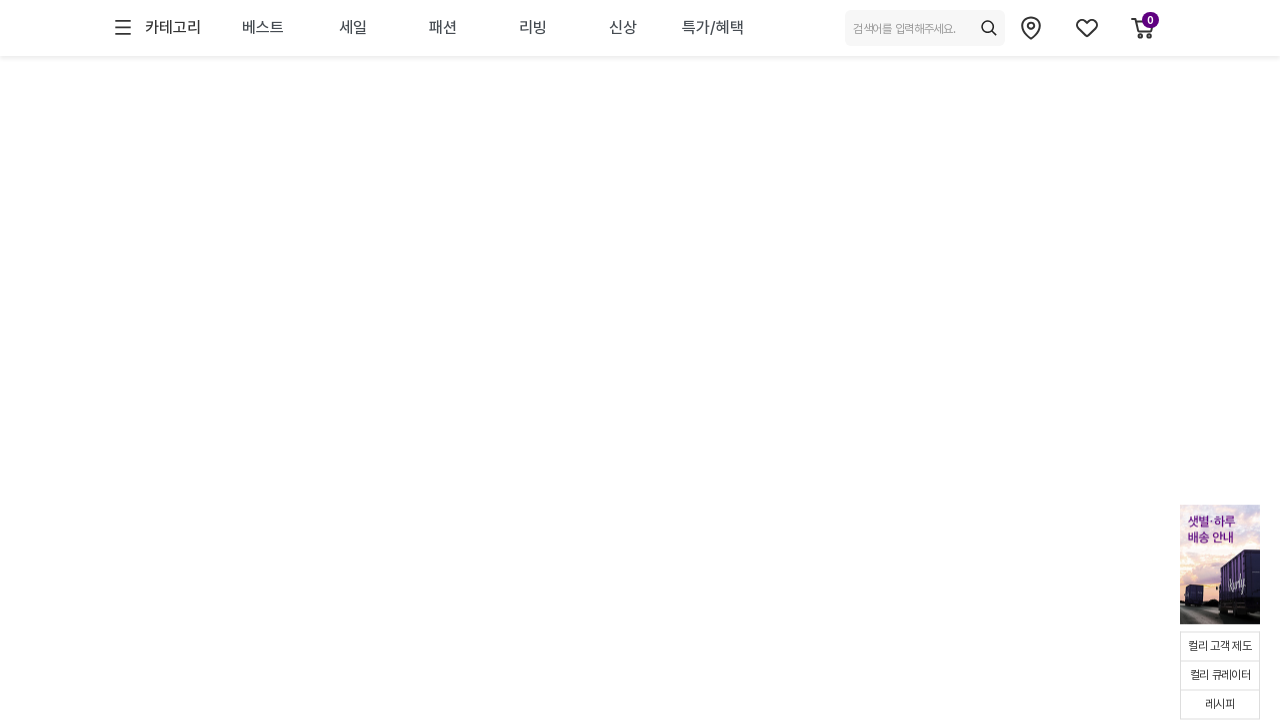

Retrieved new page height after scroll
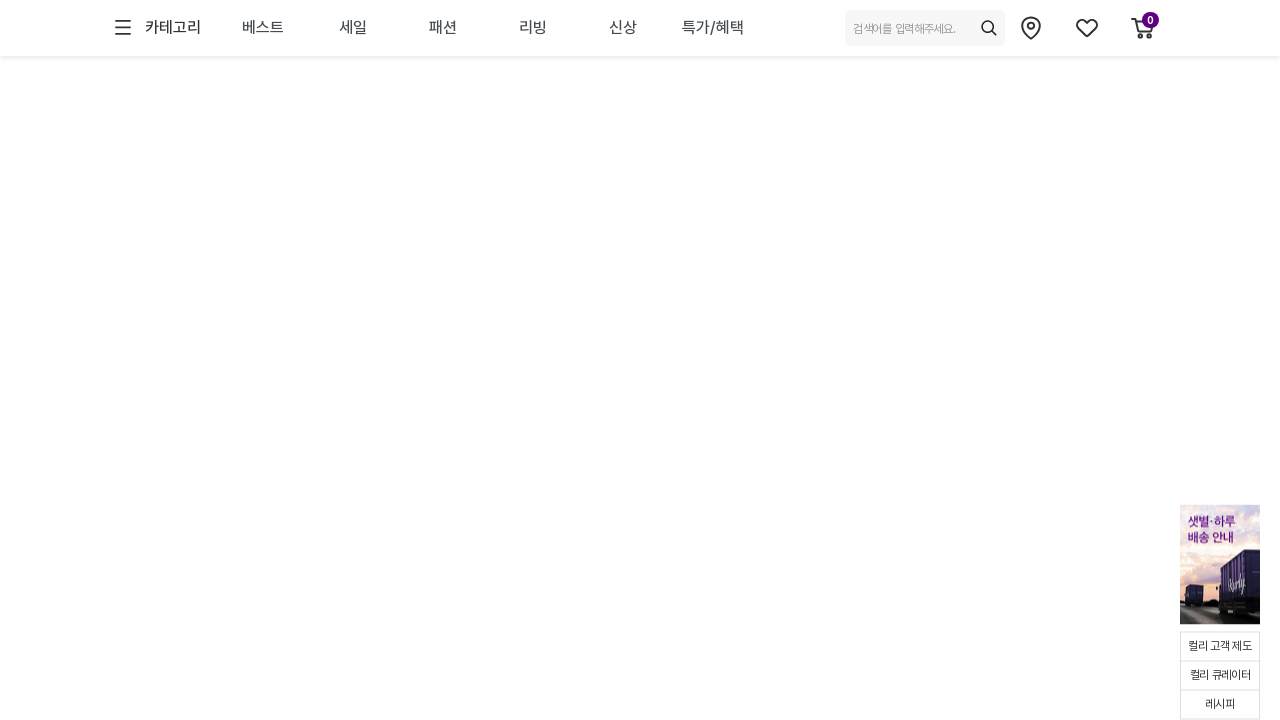

Reached end of page - no new content loaded
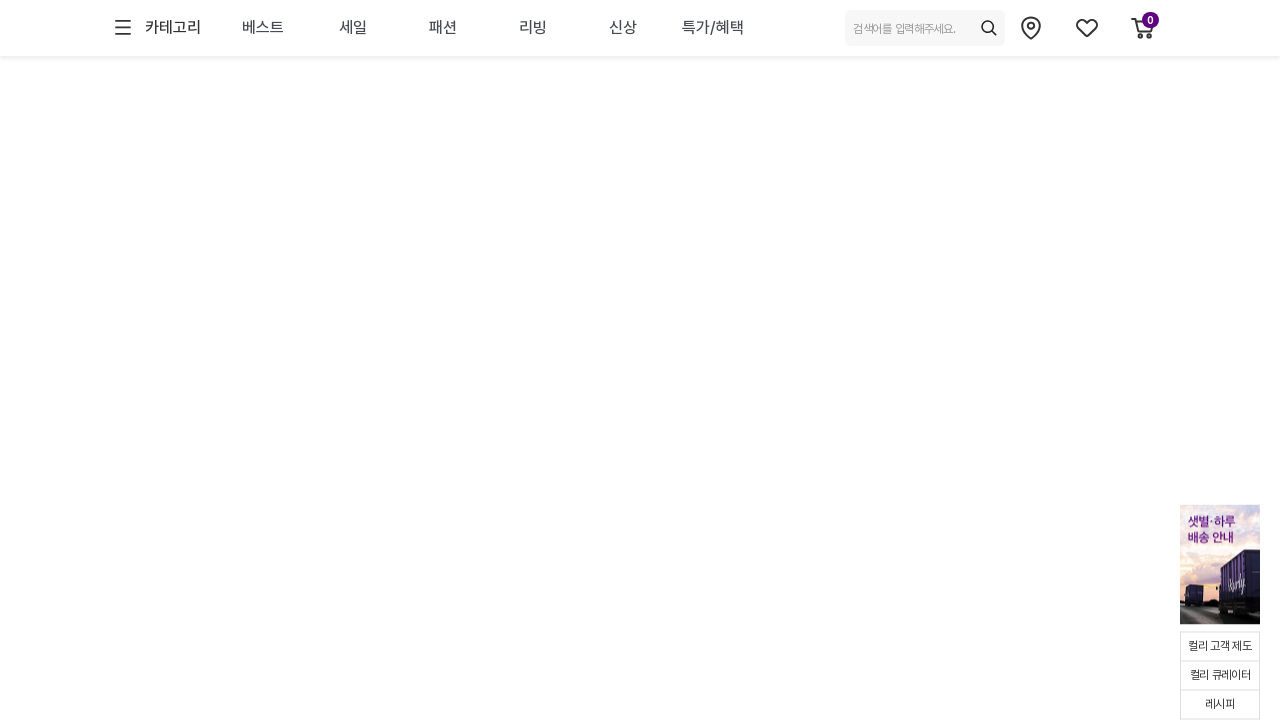

Verified that links with images are present on the page
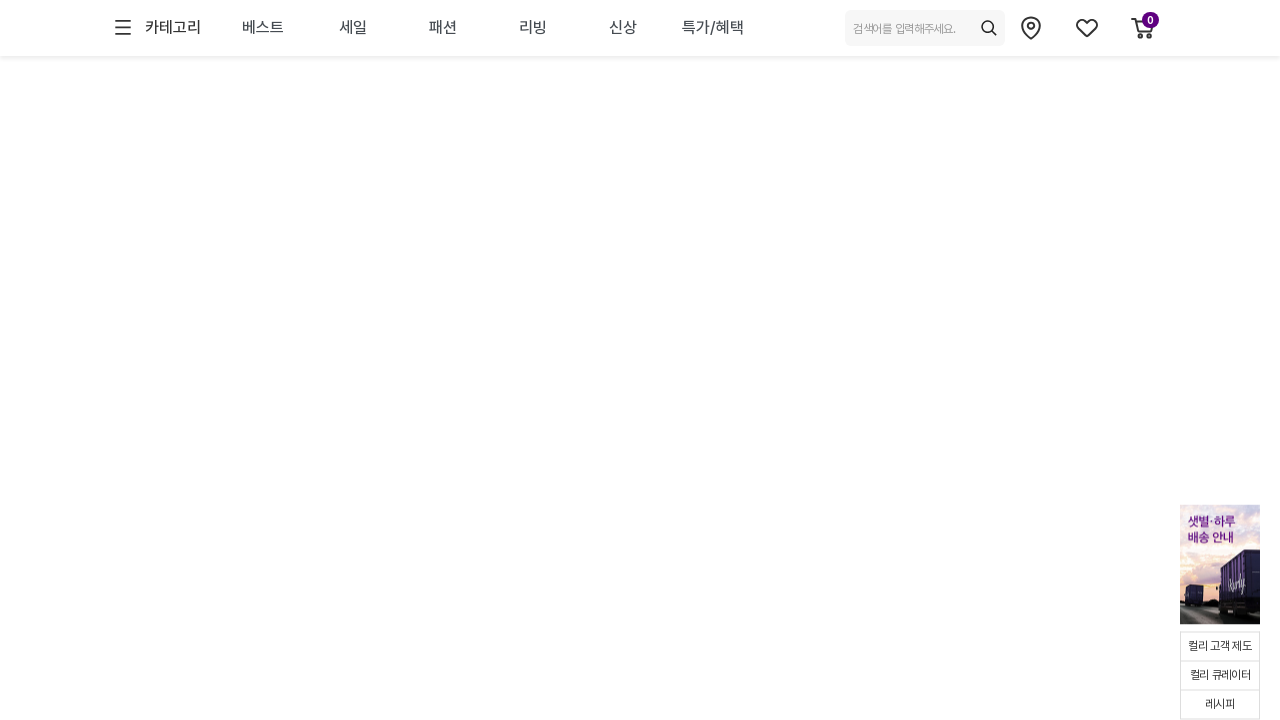

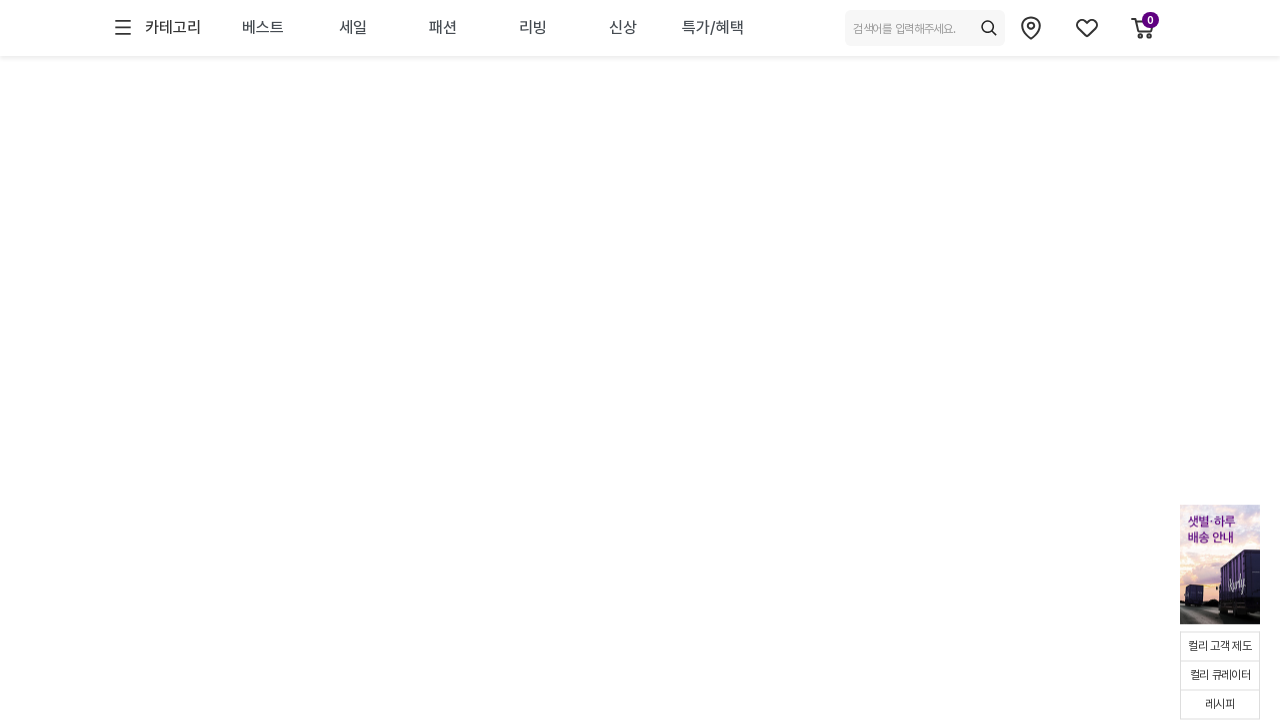